Verifies that clicking sign-in without entering password displays the appropriate error message

Starting URL: https://www.macys.com/account/signin

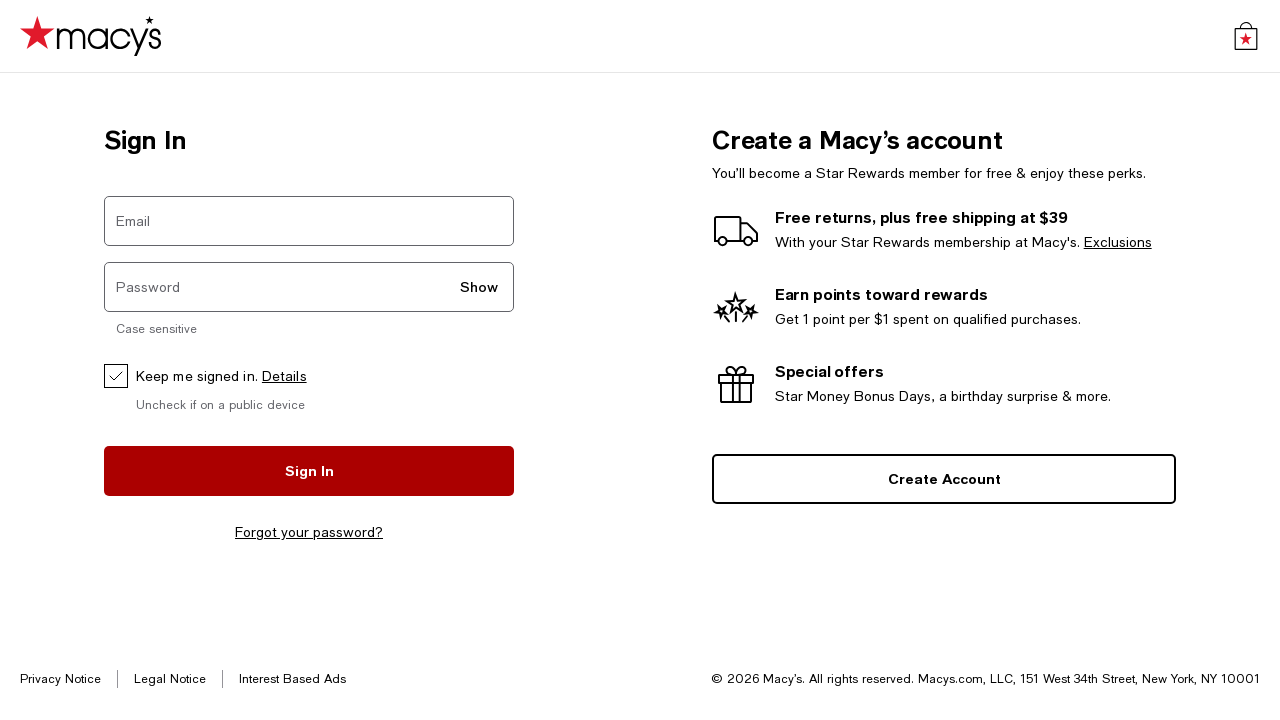

Clicked sign-in button without entering password at (309, 471) on #sign-in
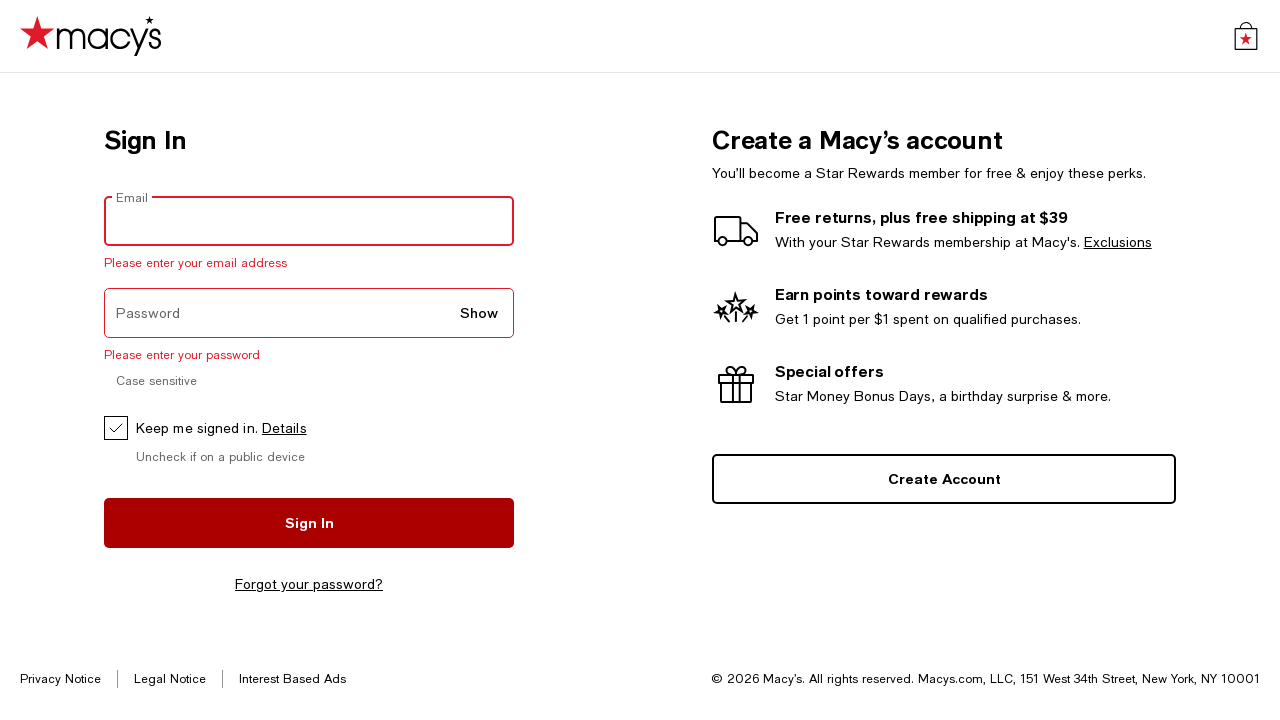

Password error message appeared: 'Please enter your password'
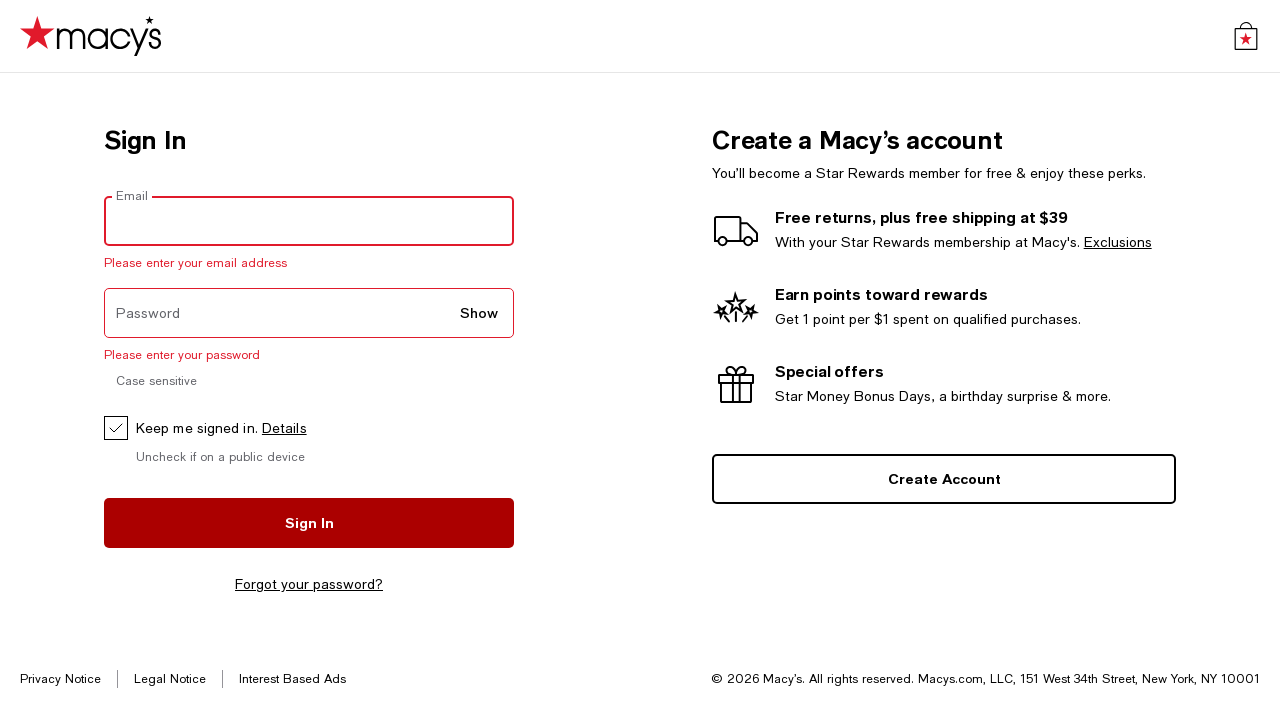

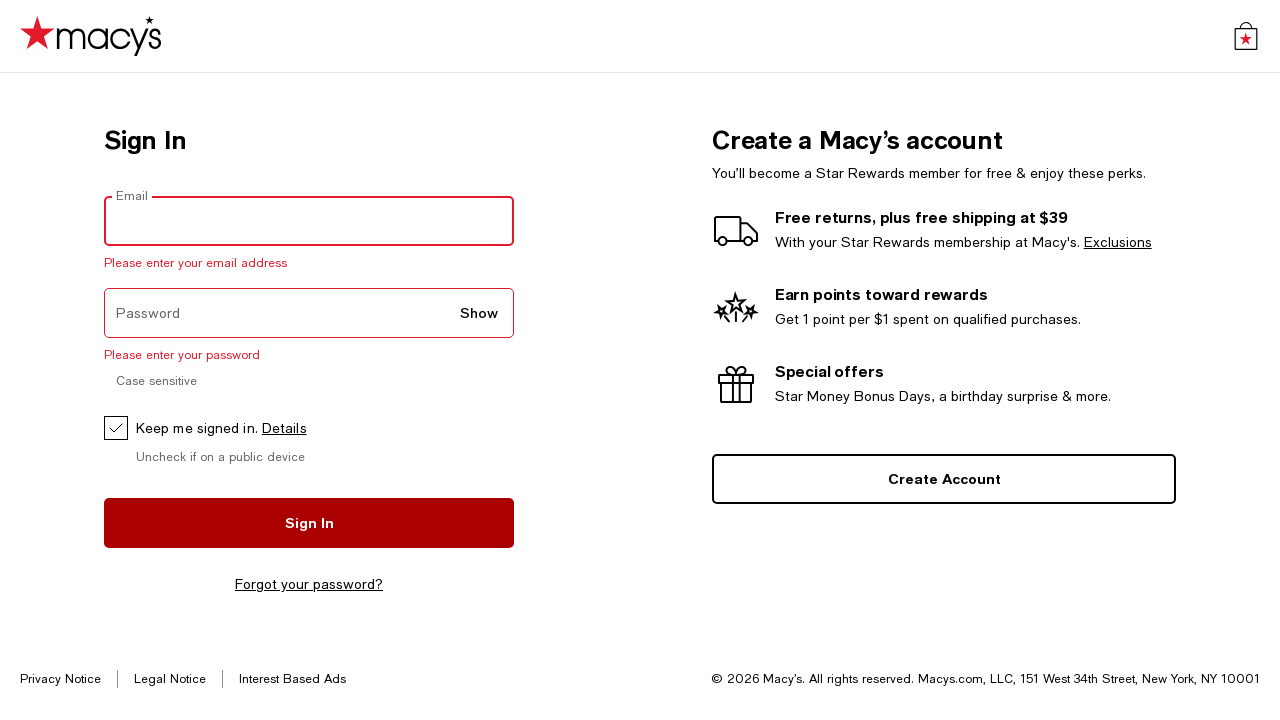